Tests email field validation by entering invalid email format and verifying error highlighting

Starting URL: https://demoqa.com

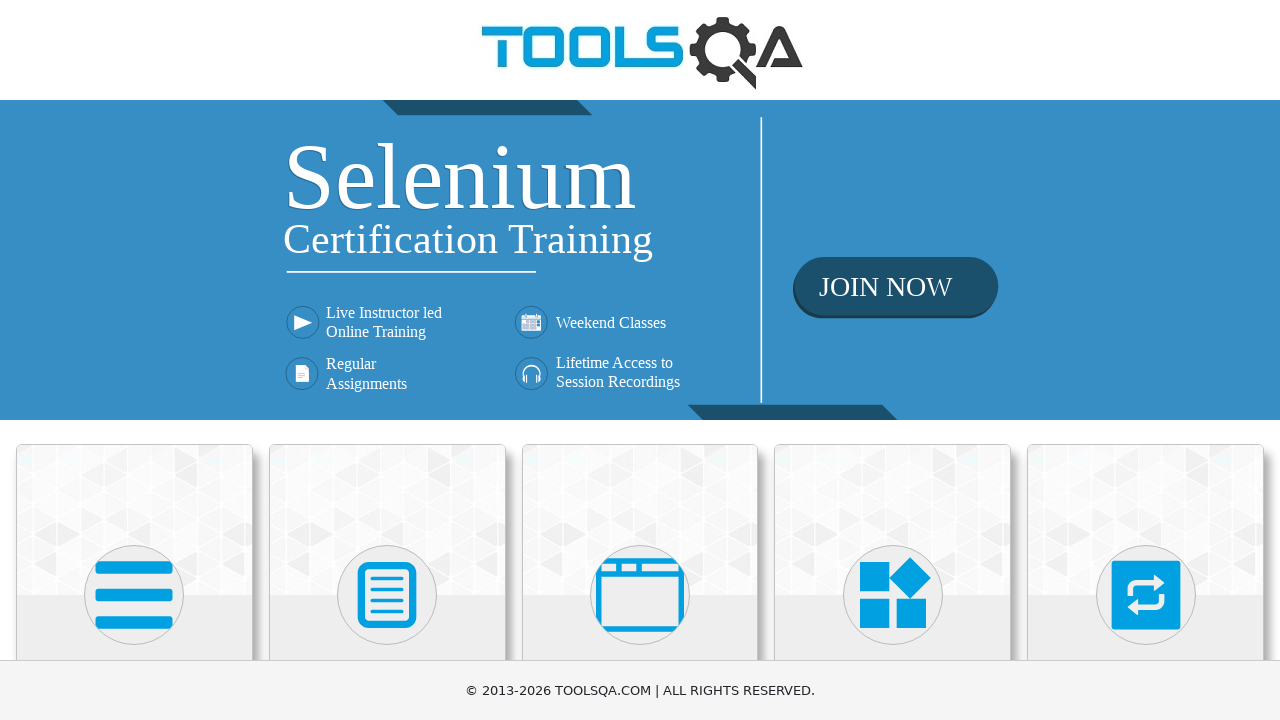

Navigated to DemoQA automation practice form
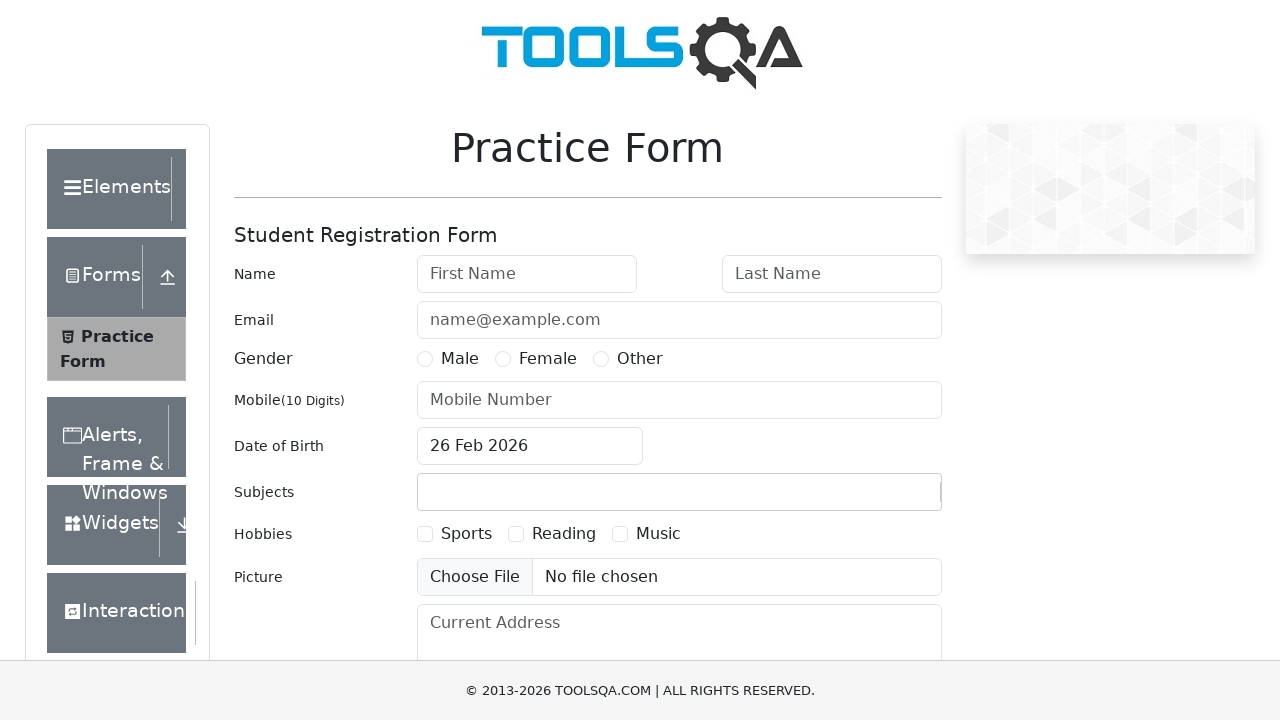

Filled first name field with 'Michael' on #firstName
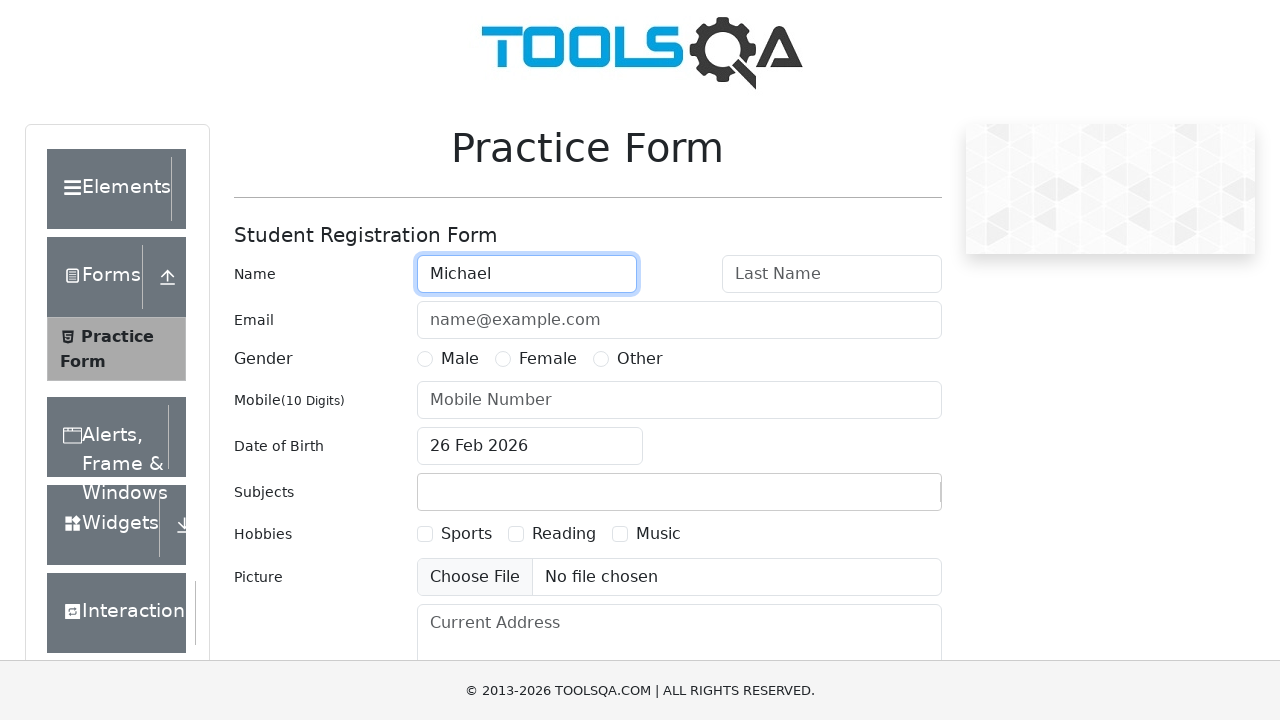

Filled last name field with 'Brown' on #lastName
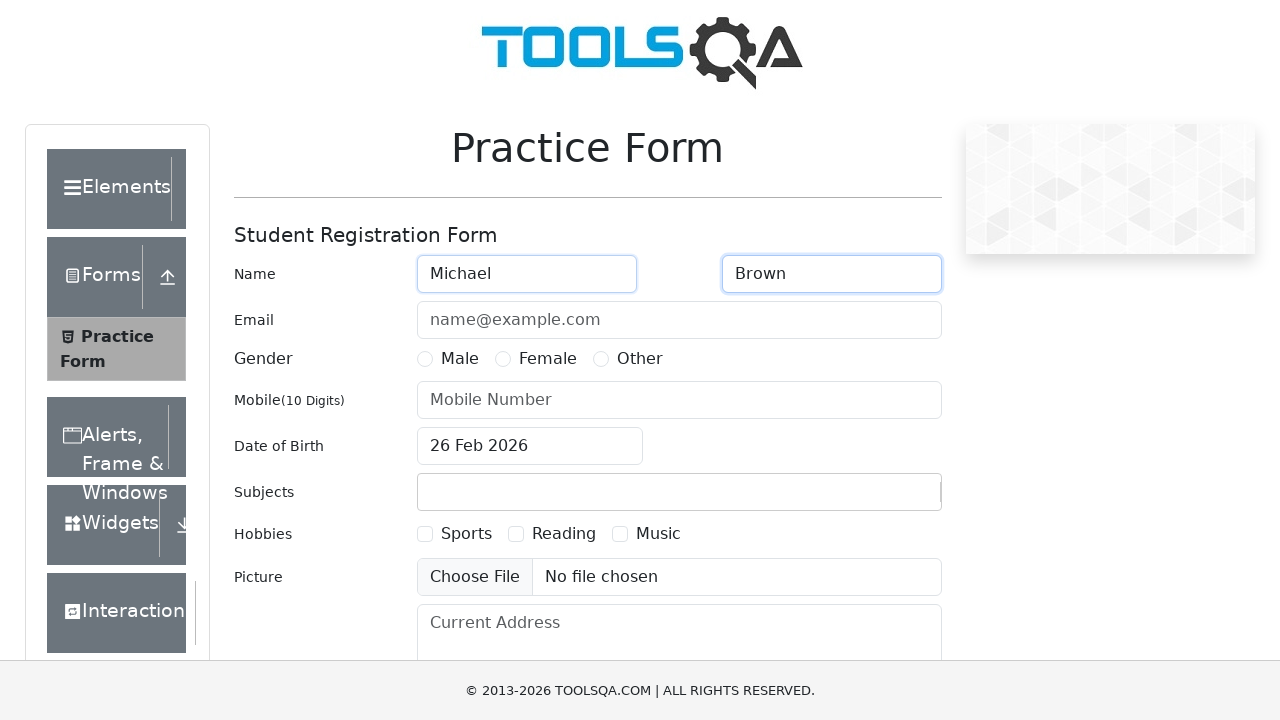

Filled email field with invalid format (space only) on #userEmail
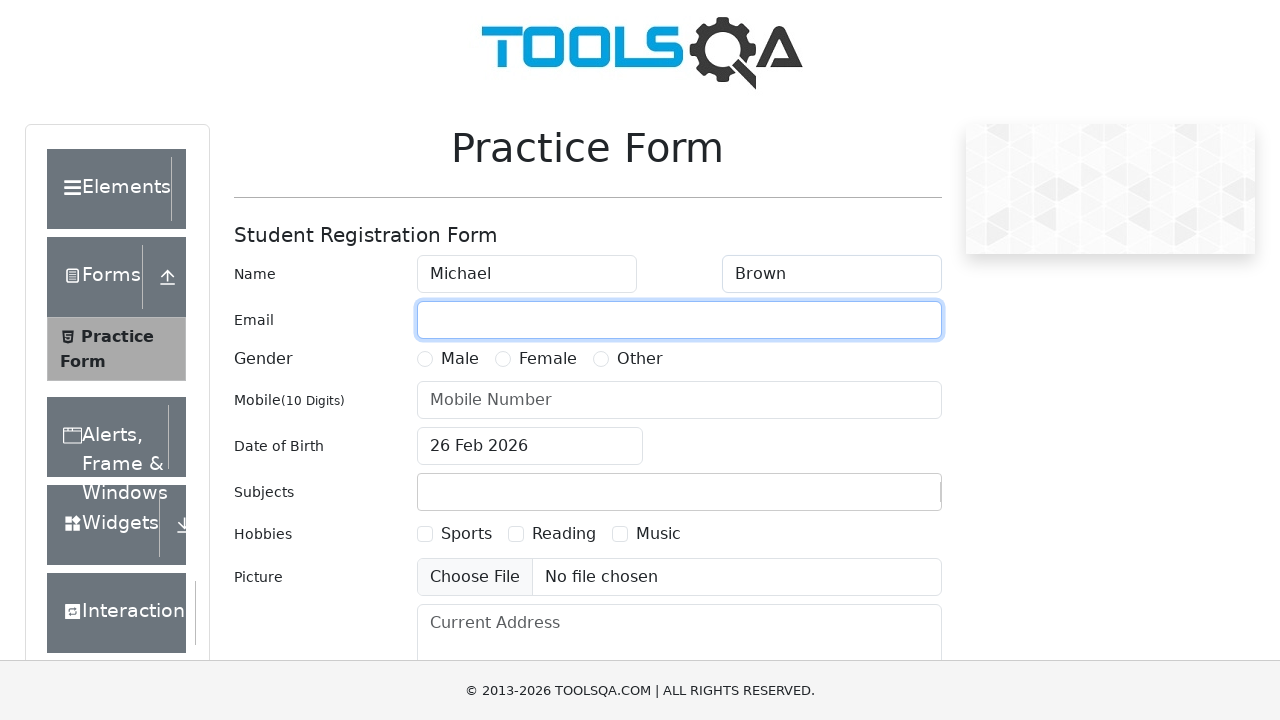

Selected gender radio button at (460, 359) on label[for='gender-radio-1']
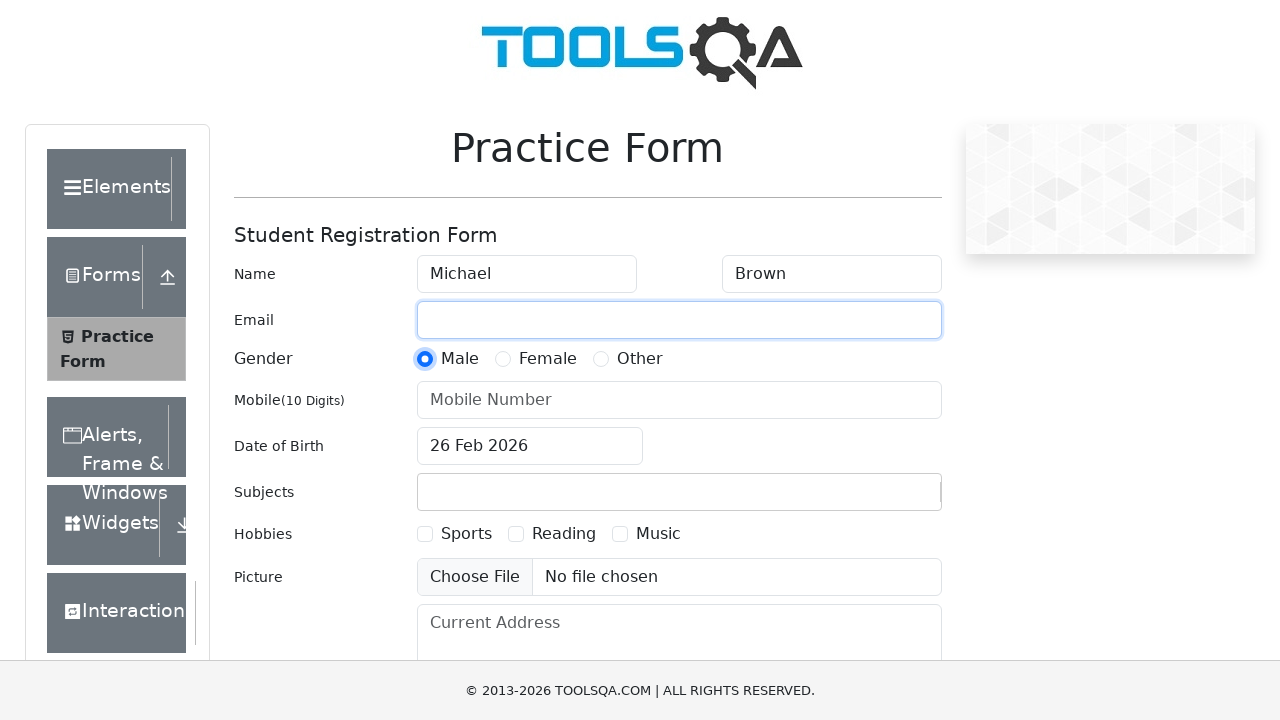

Filled phone number field with '5553334444' on #userNumber
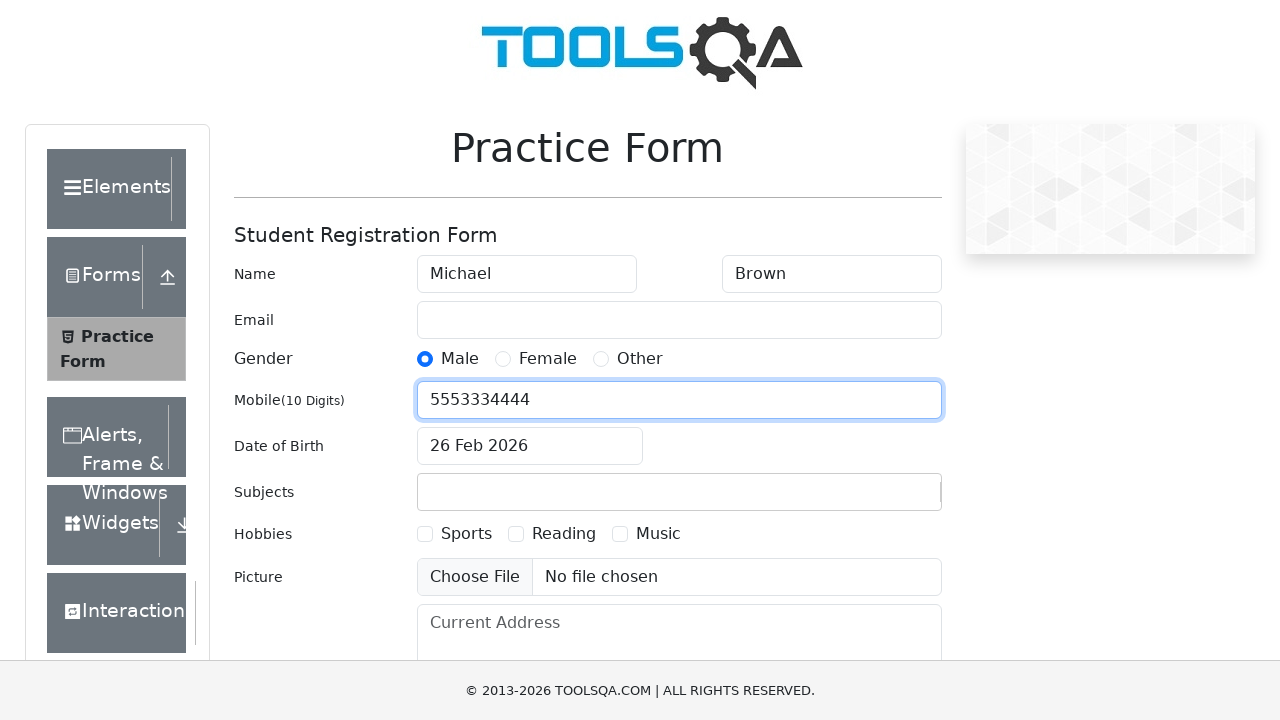

Clicked submit button at (885, 499) on #submit
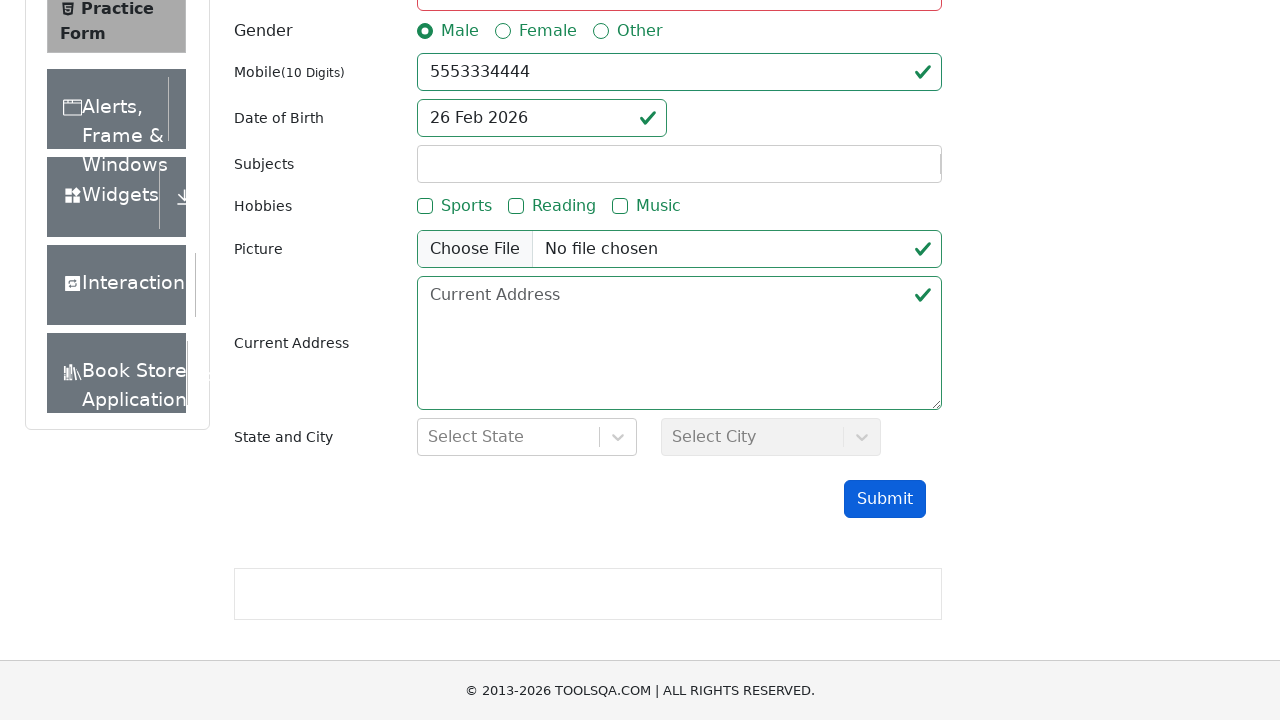

Verified email field displays invalid state highlighting
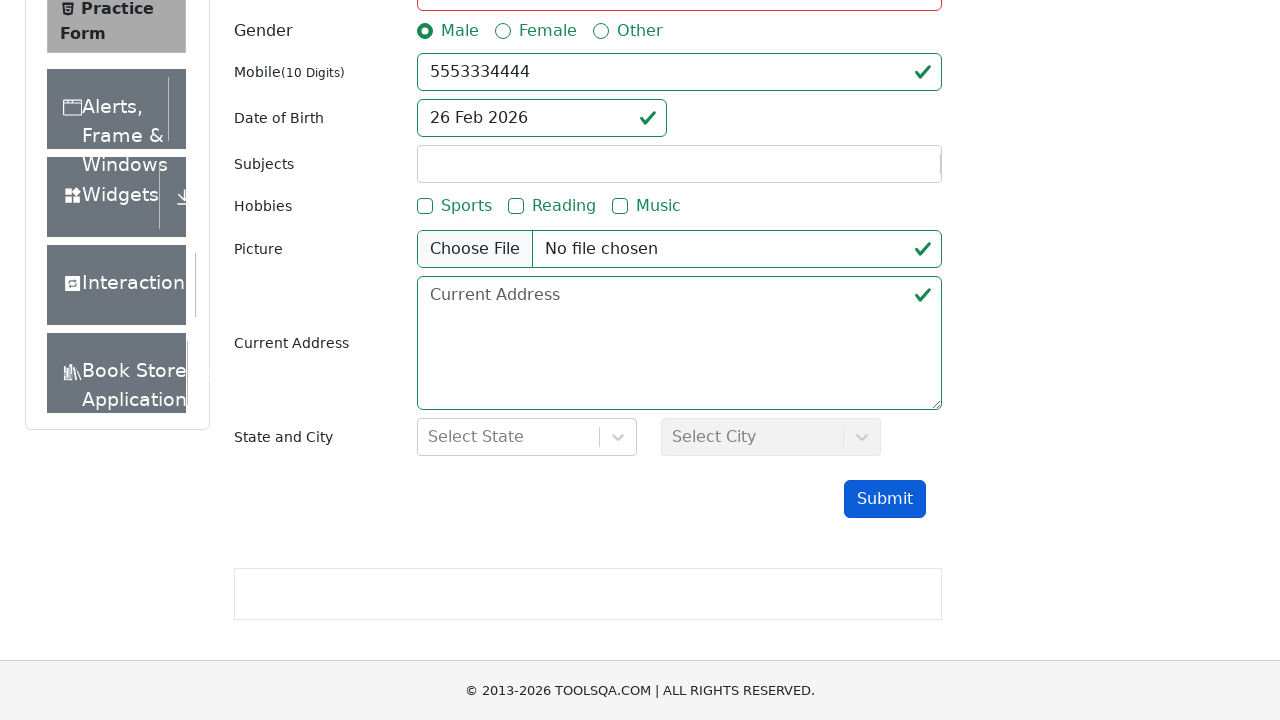

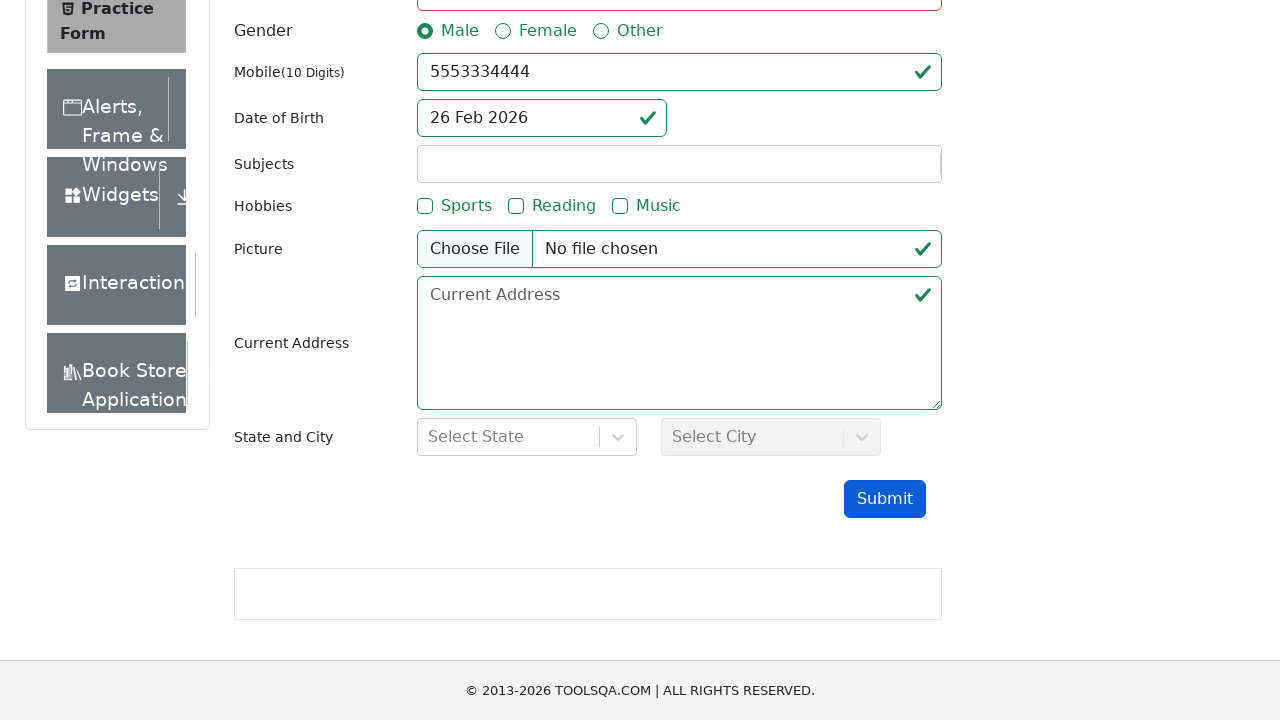